Tests multi-select functionality on jQuery UI selectable demo by holding Control key and clicking multiple items

Starting URL: https://jqueryui.com/selectable/

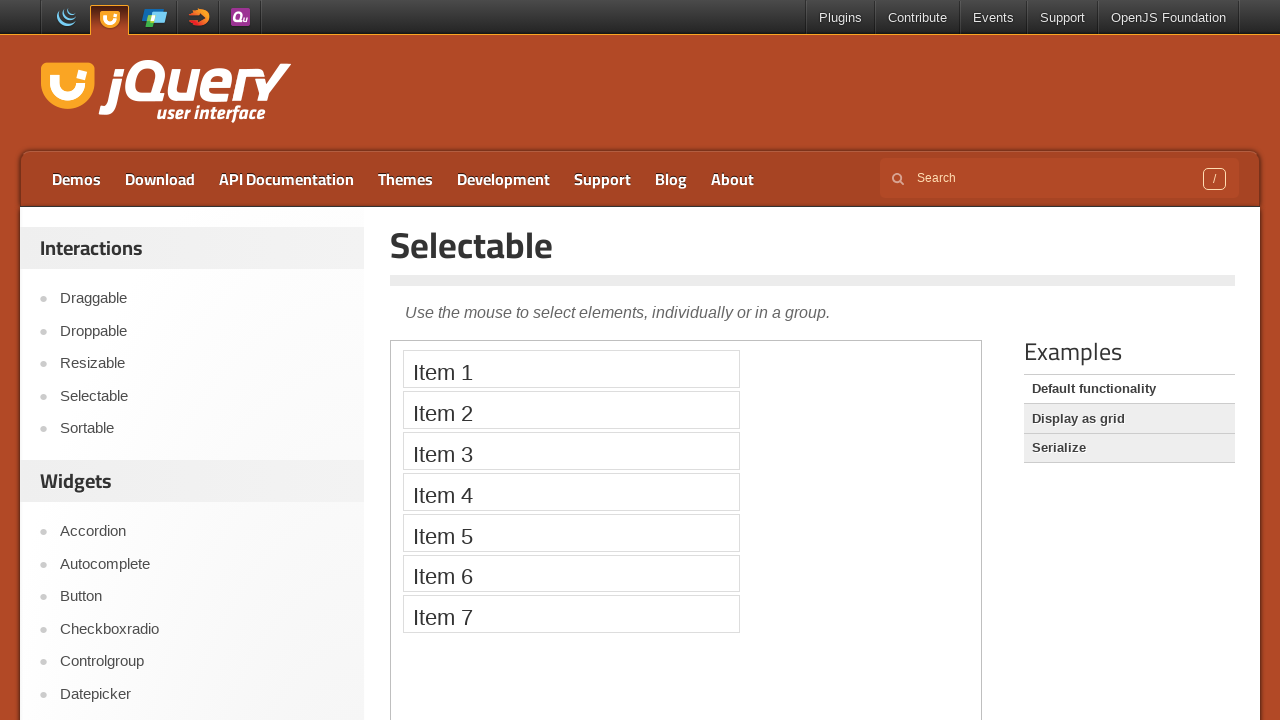

Navigated to jQuery UI selectable demo page
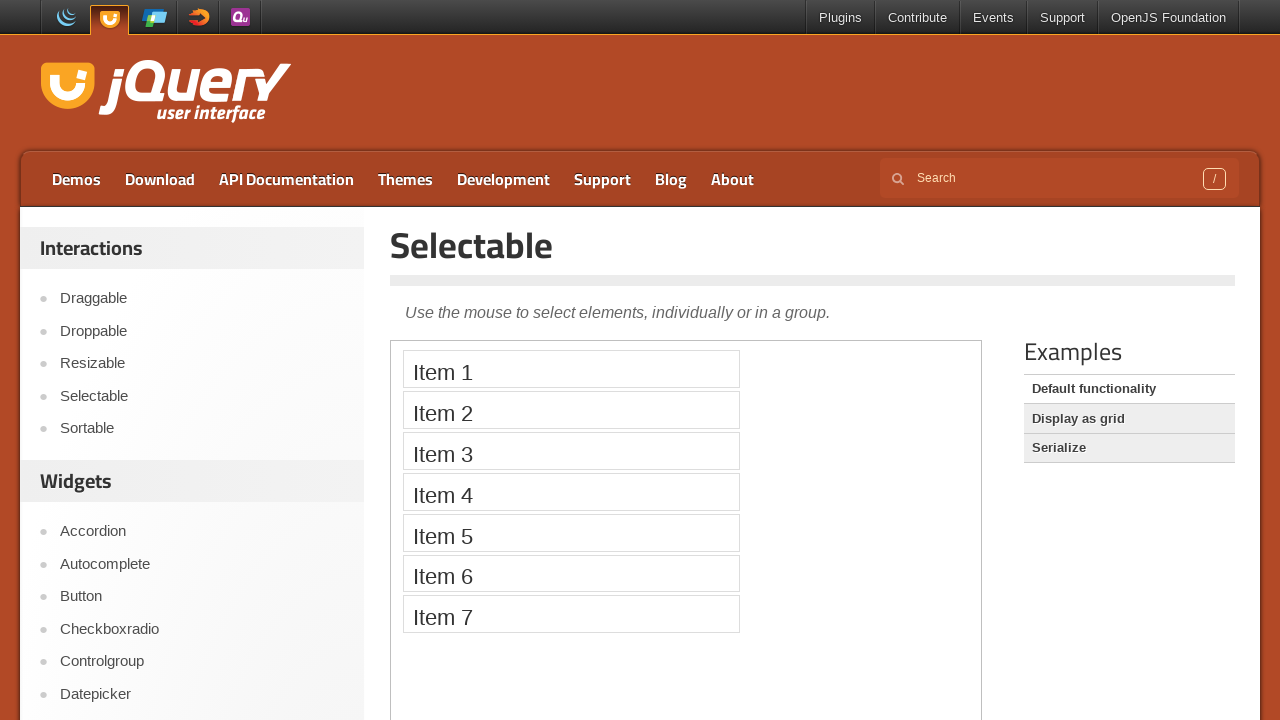

Located the demo iframe
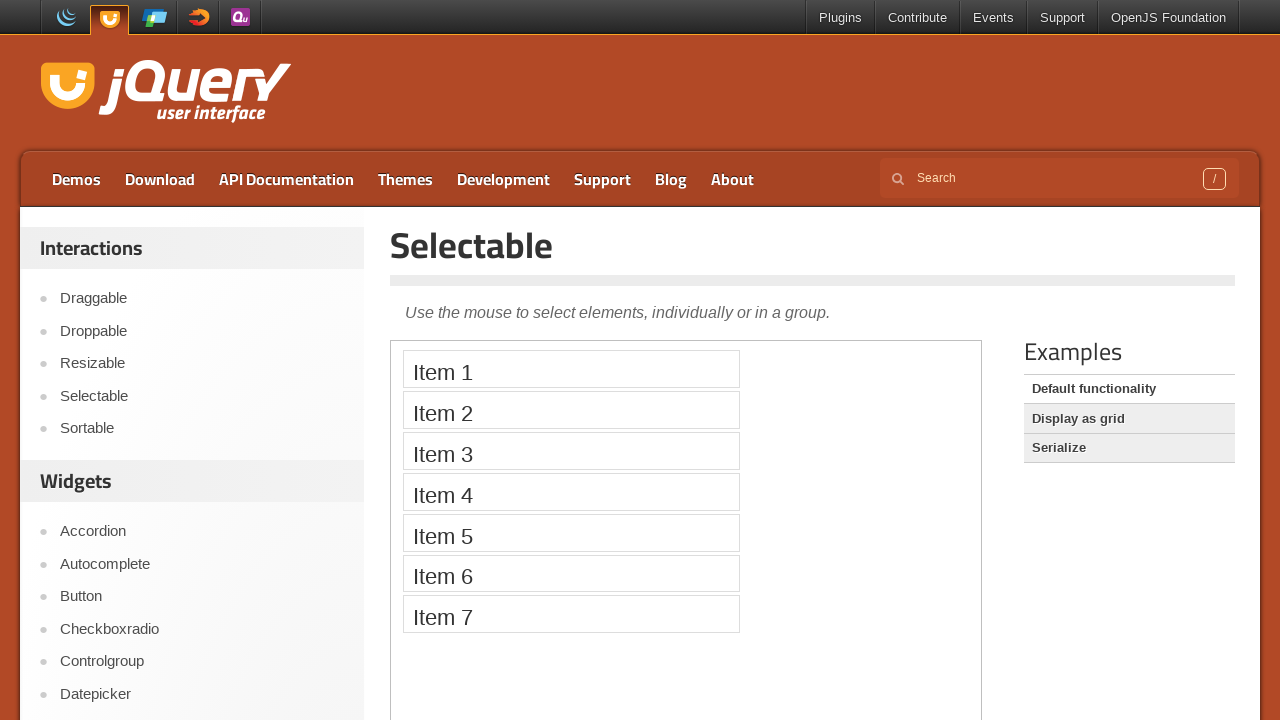

Pressed down Control key to enable multi-select mode
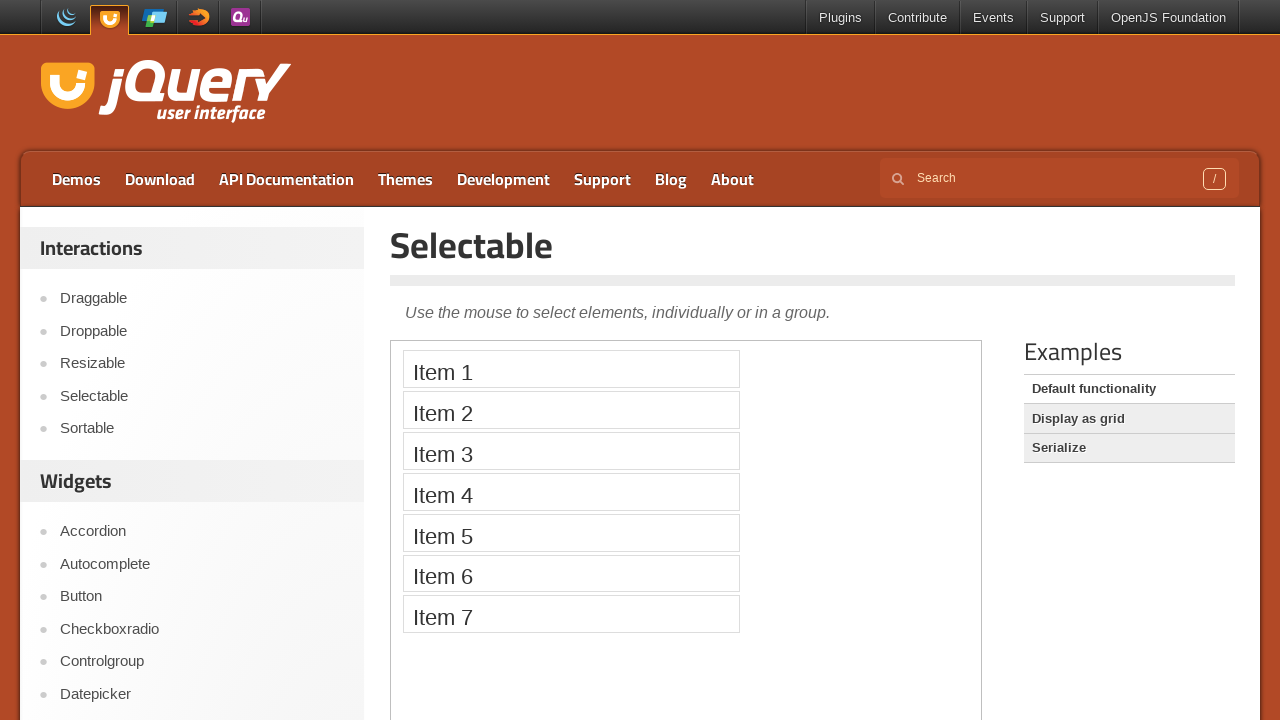

Clicked Item 1 while holding Control at (571, 369) on iframe.demo-frame >> internal:control=enter-frame >> li:has-text('Item 1')
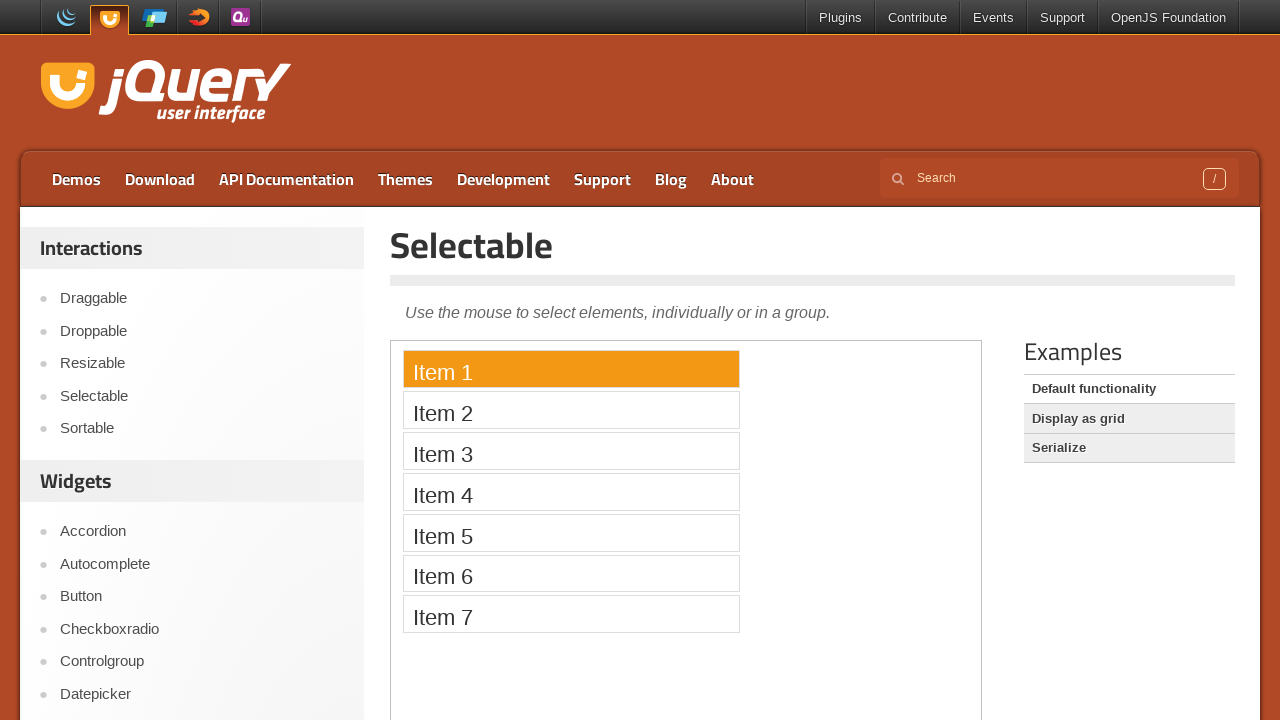

Clicked Item 3 while holding Control at (571, 451) on iframe.demo-frame >> internal:control=enter-frame >> li:has-text('Item 3')
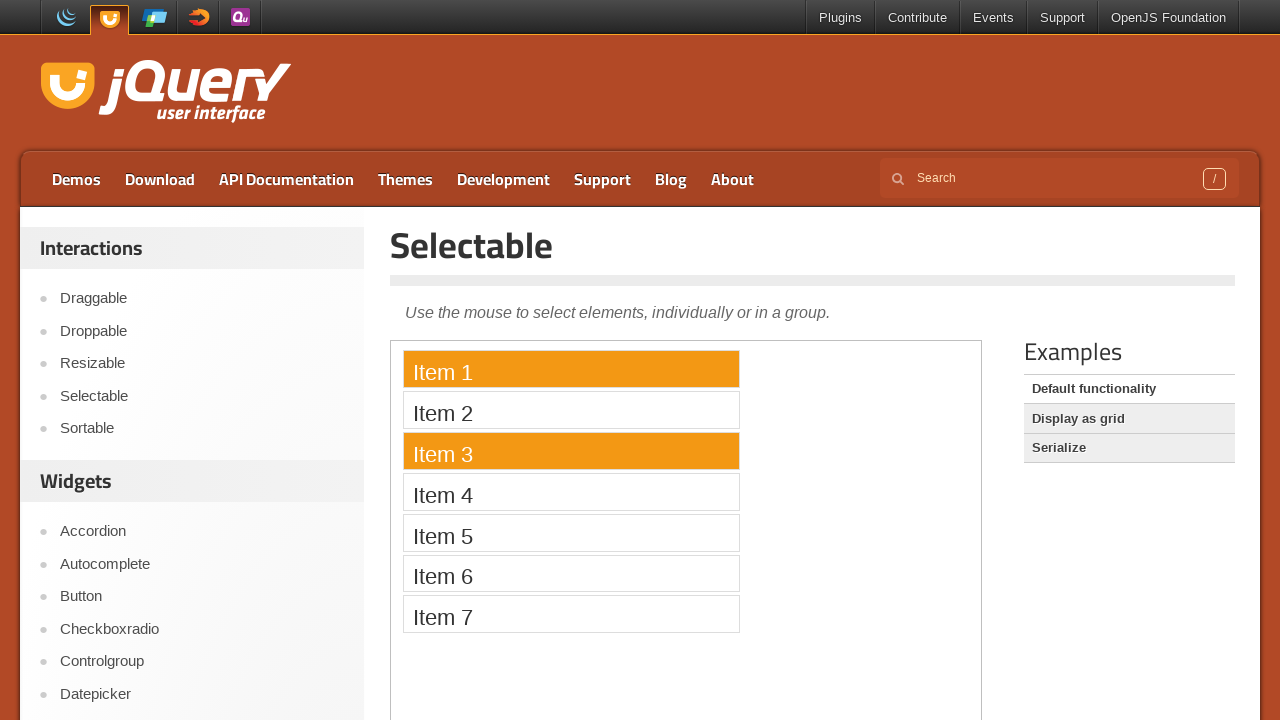

Clicked Item 5 while holding Control at (571, 532) on iframe.demo-frame >> internal:control=enter-frame >> li:has-text('Item 5')
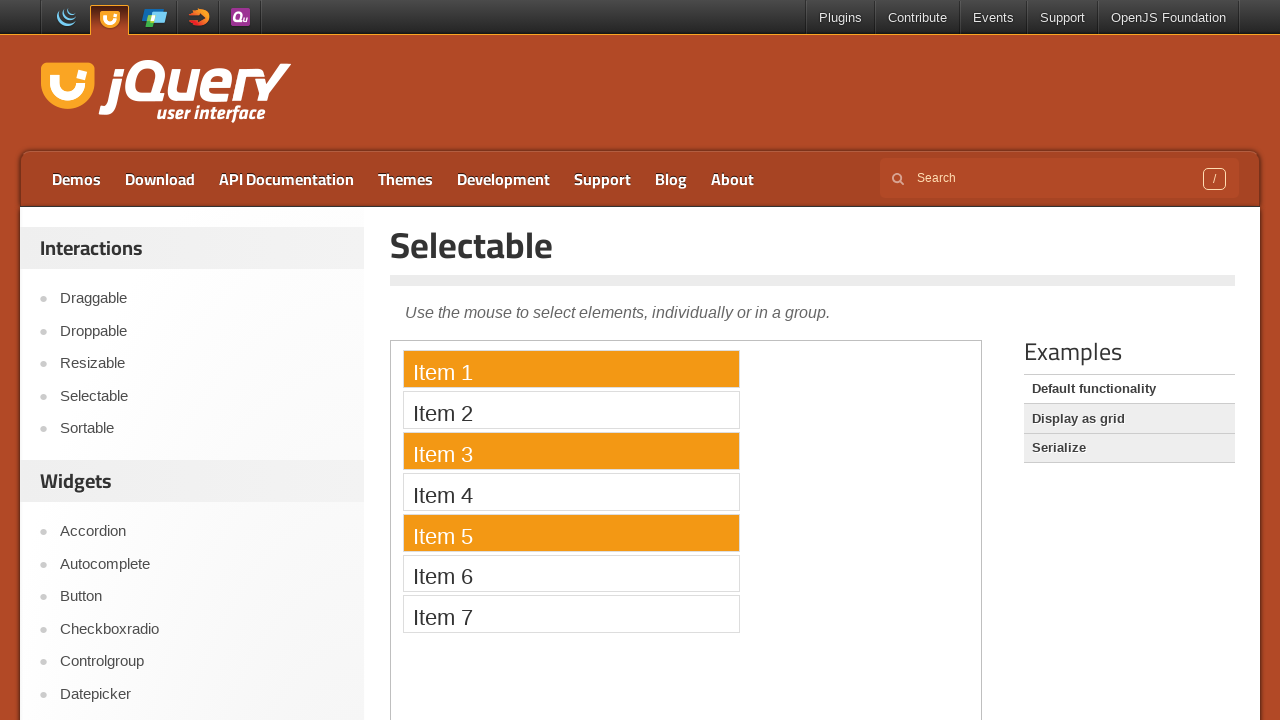

Clicked Item 7 while holding Control at (571, 614) on iframe.demo-frame >> internal:control=enter-frame >> li:has-text('Item 7')
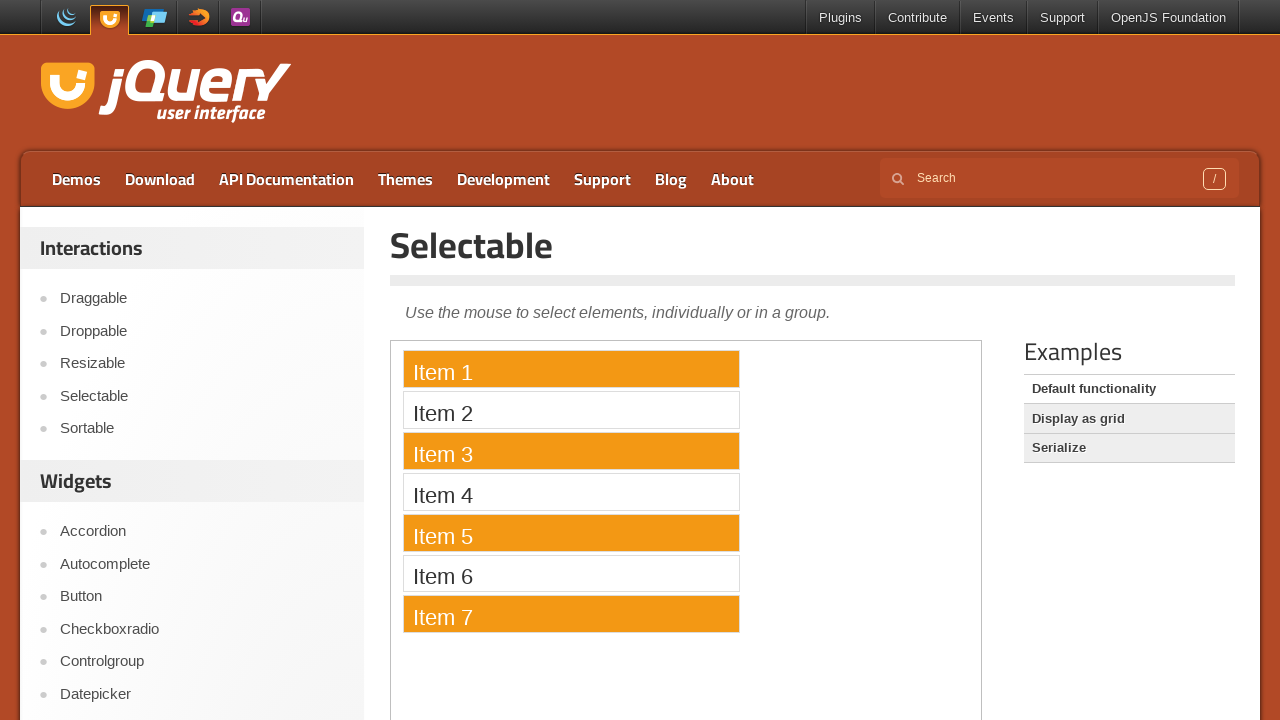

Released Control key to complete multi-select action
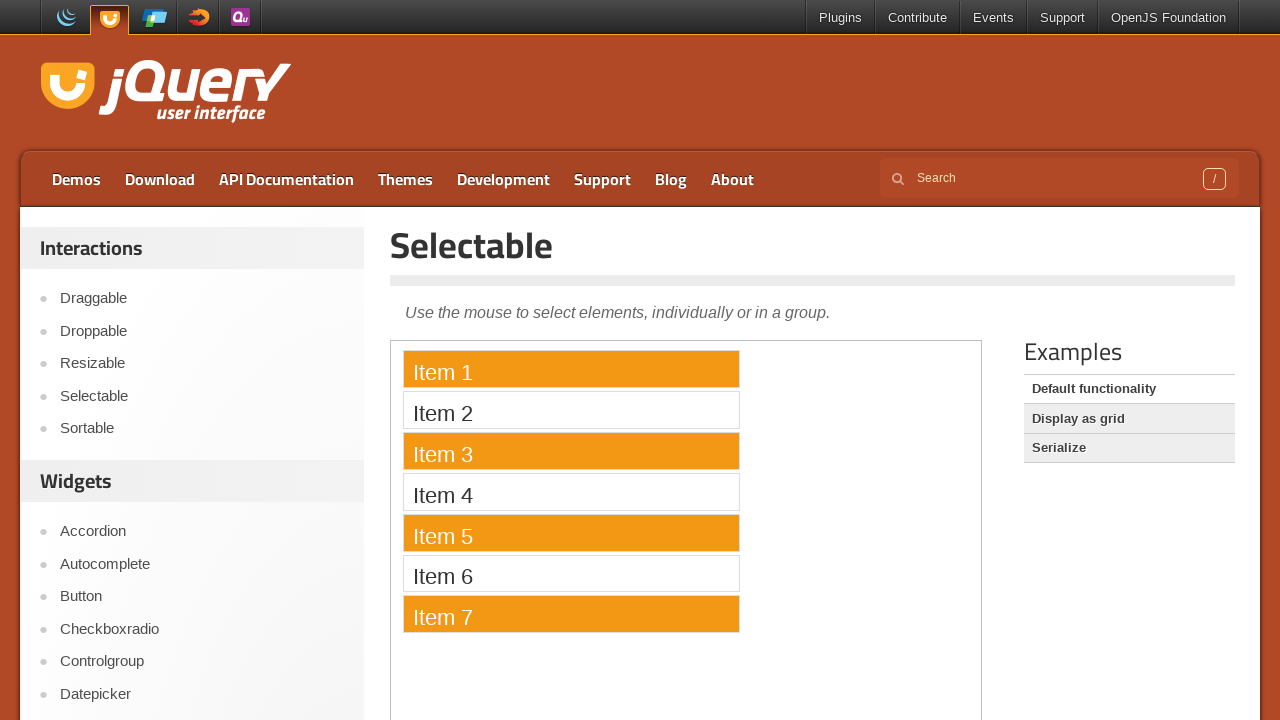

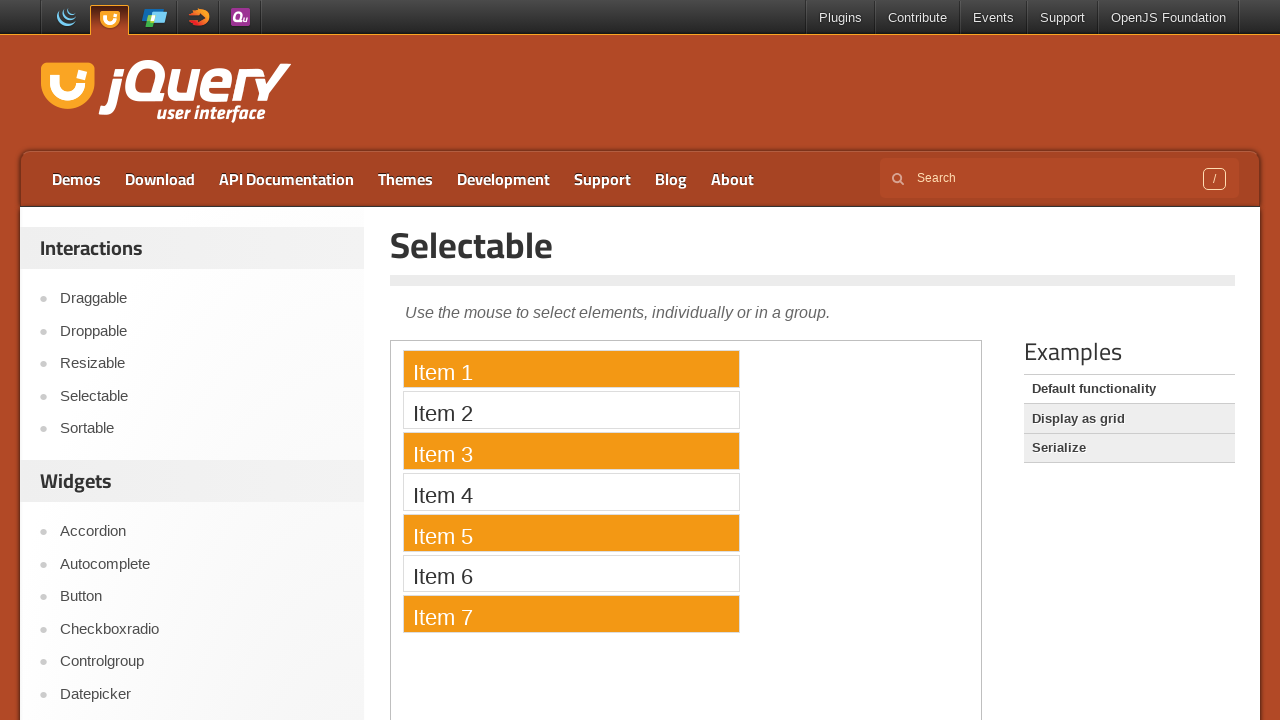